Tests dynamic content loading with explicit wait by clicking a start button and waiting for the finish element to become visible.

Starting URL: http://the-internet.herokuapp.com/dynamic_loading/2

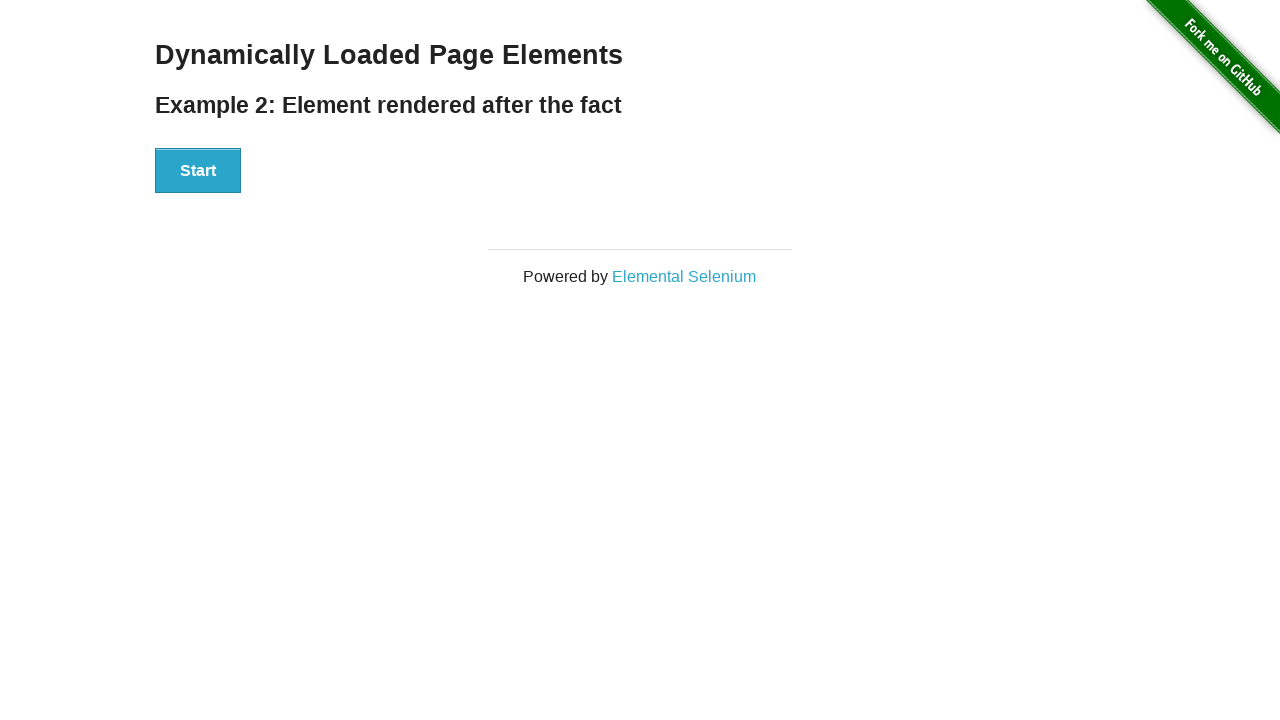

Navigated to dynamic loading test page
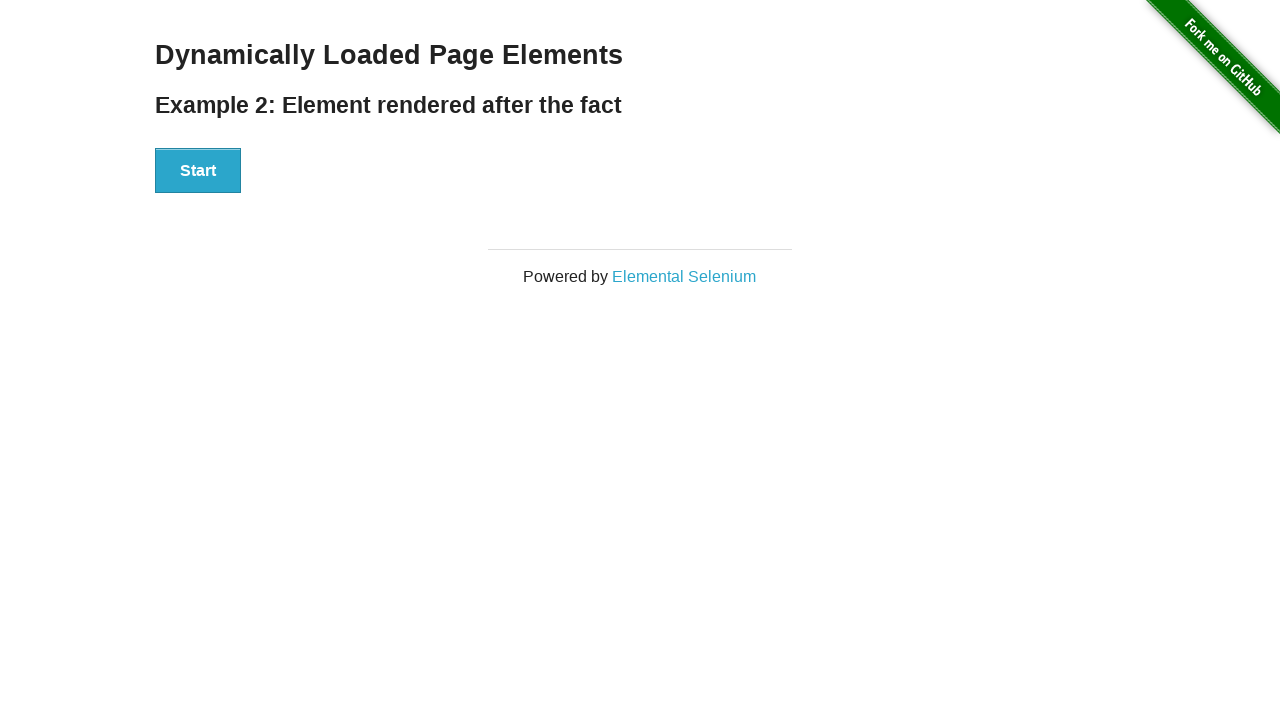

Clicked start button to trigger dynamic content loading at (198, 171) on #start > button
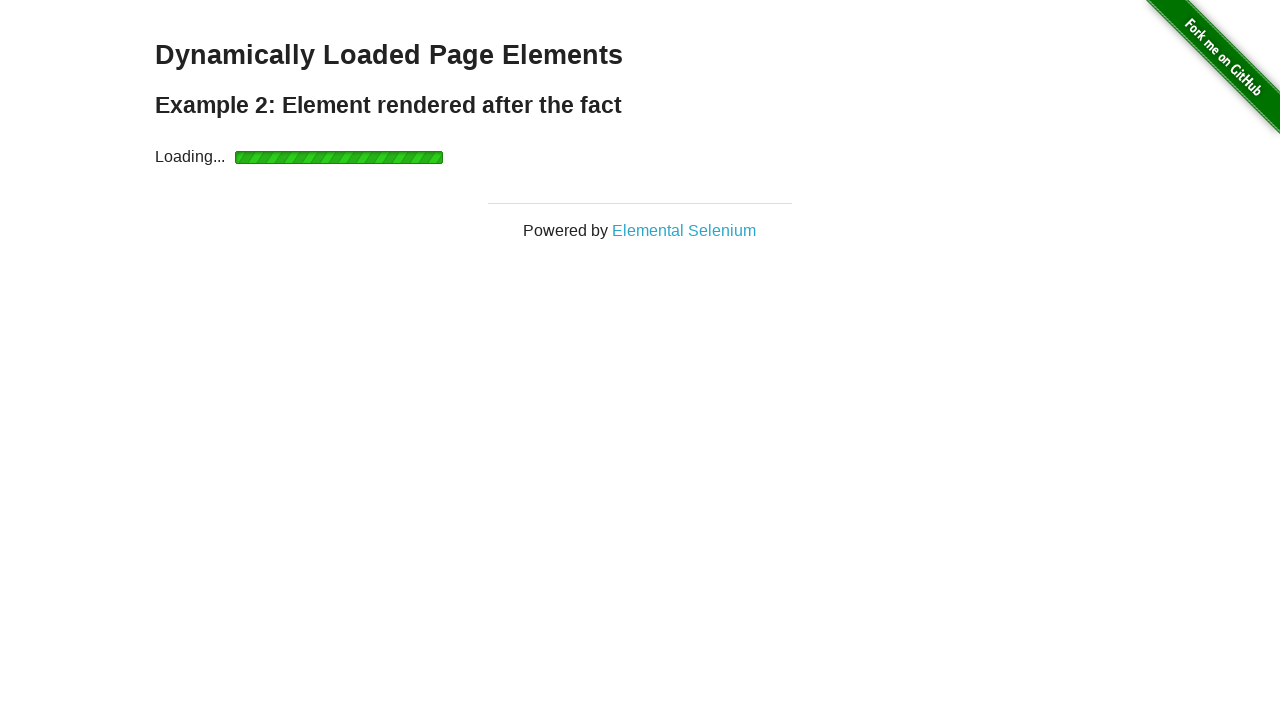

Finish element became visible after explicit wait
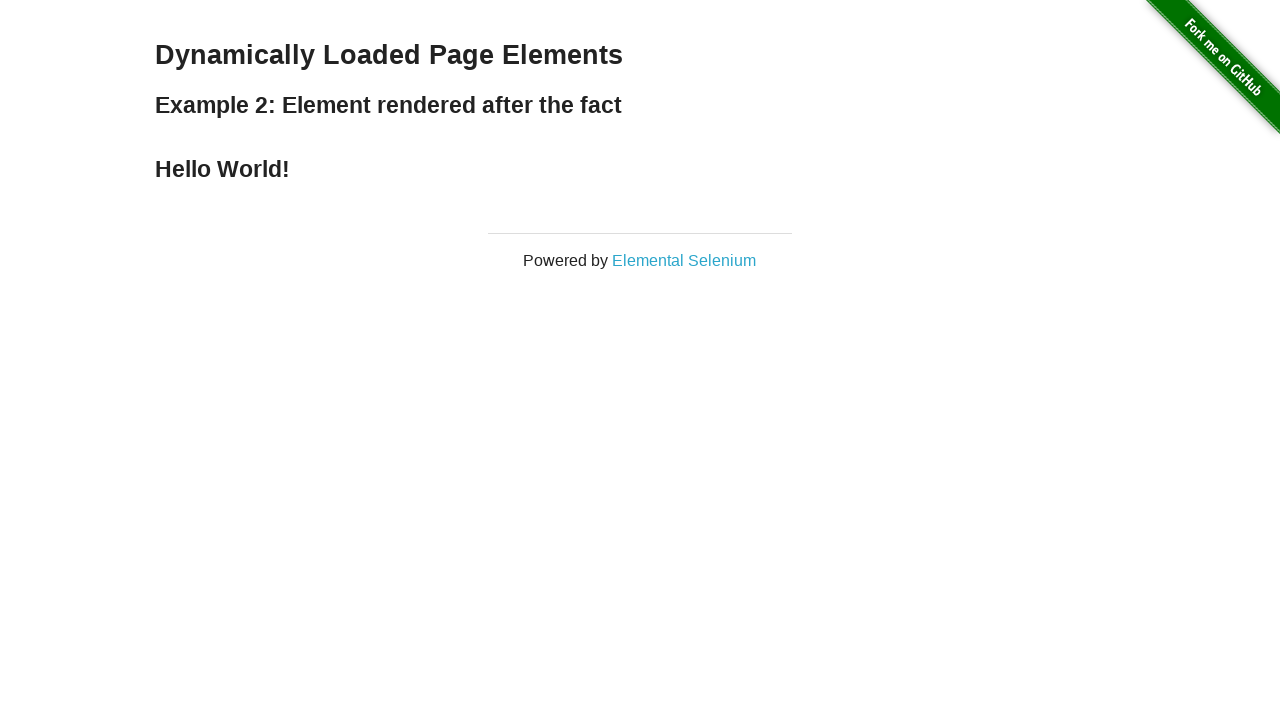

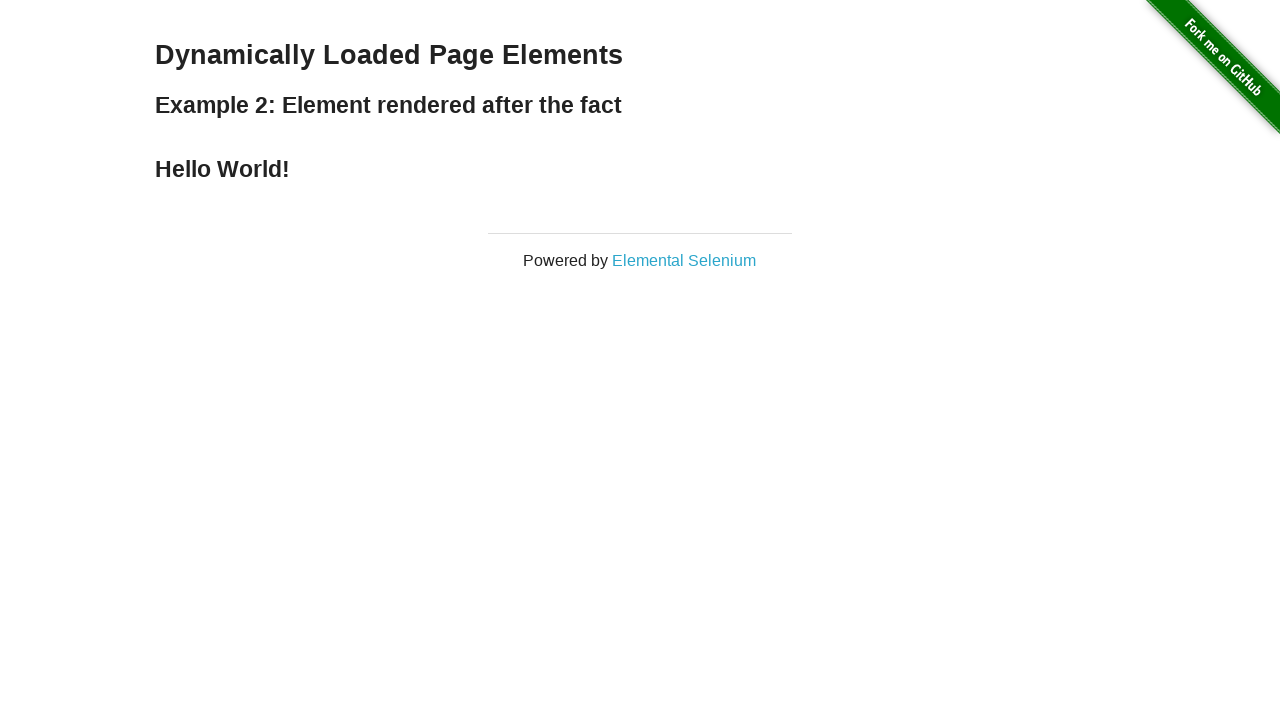